Fills out a form with first name, last name, and email fields, submitting each field with Enter key

Starting URL: http://secure-retreat-92358.herokuapp.com/

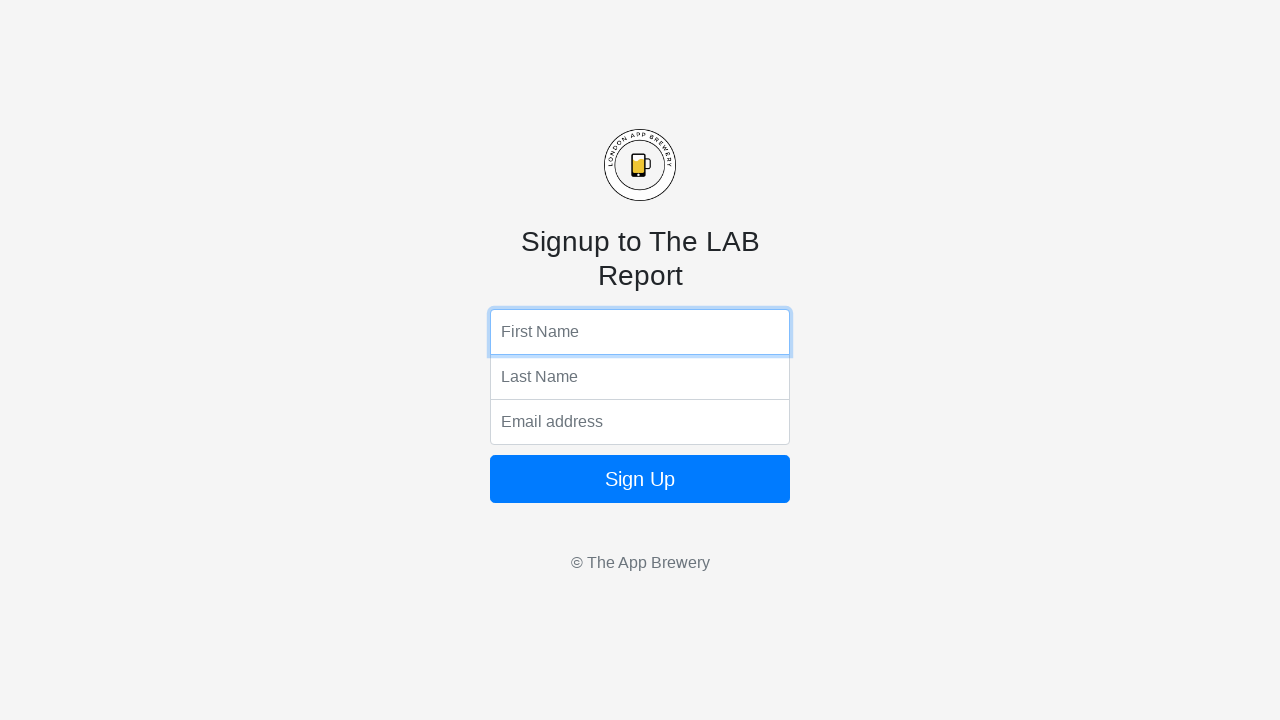

Filled first name field with 'root' on input[name='fName']
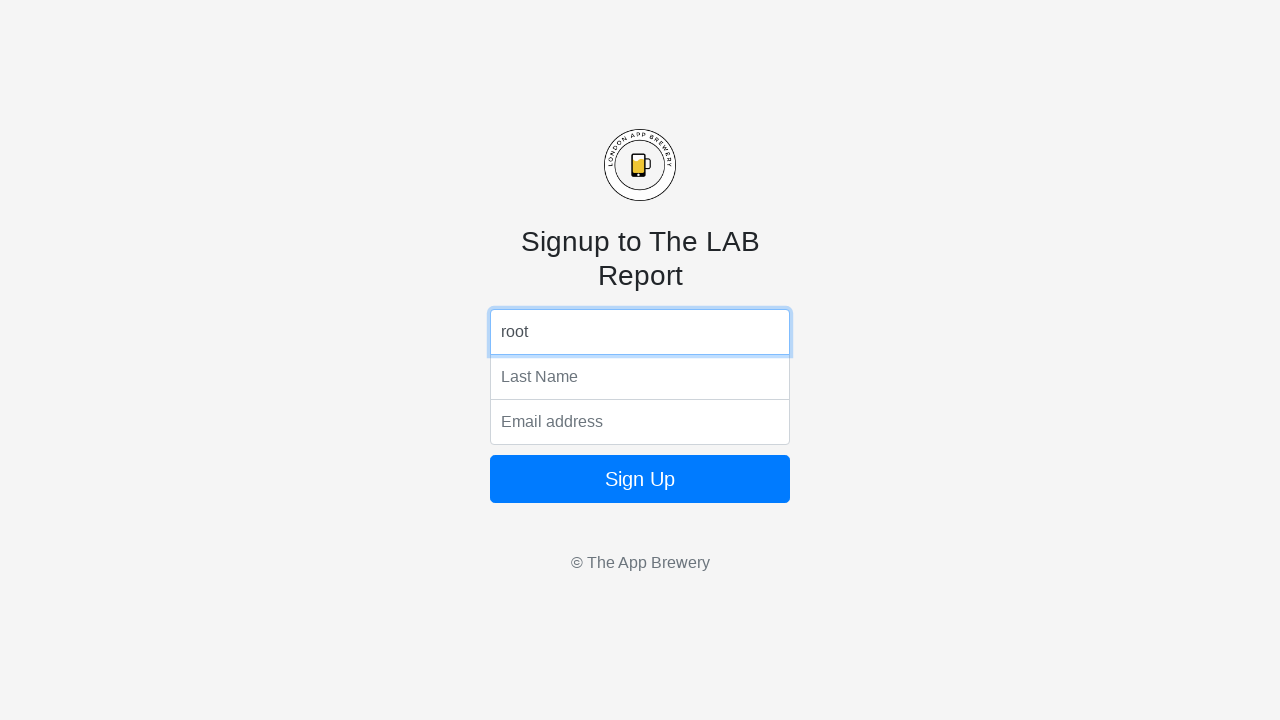

Pressed Enter to submit first name field on input[name='fName']
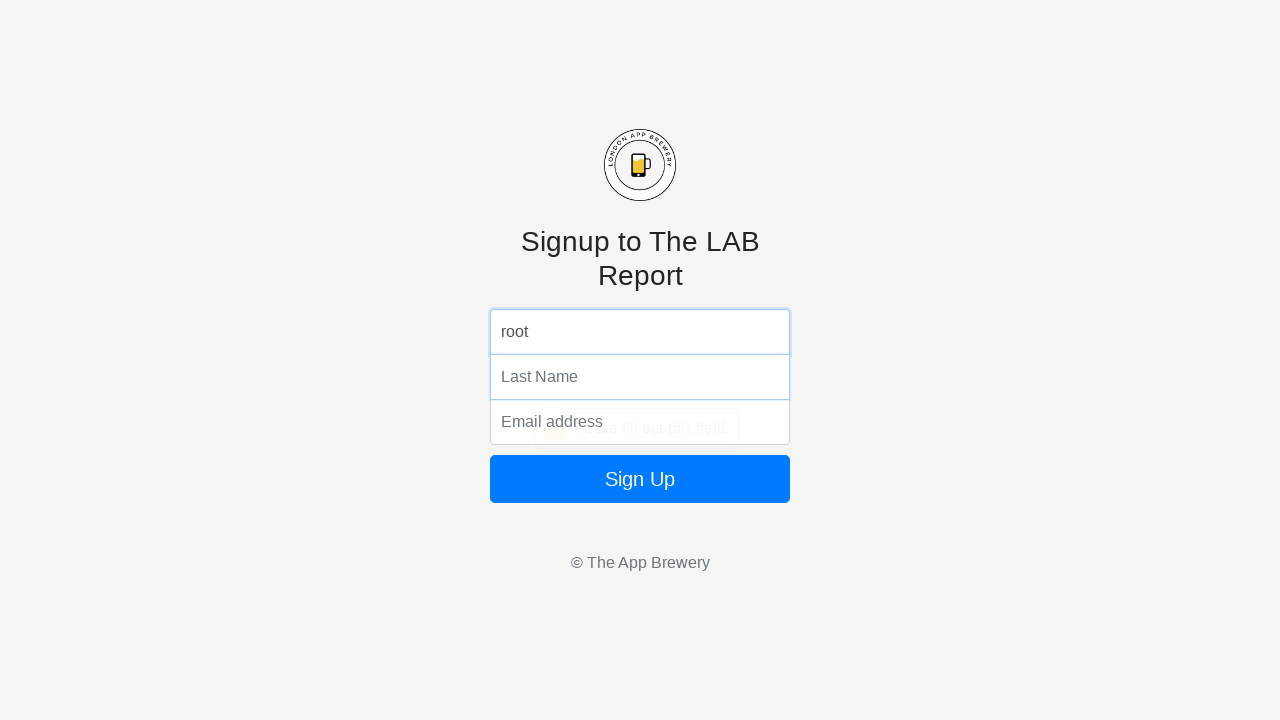

Filled last name field with 'joker' on input[name='lName']
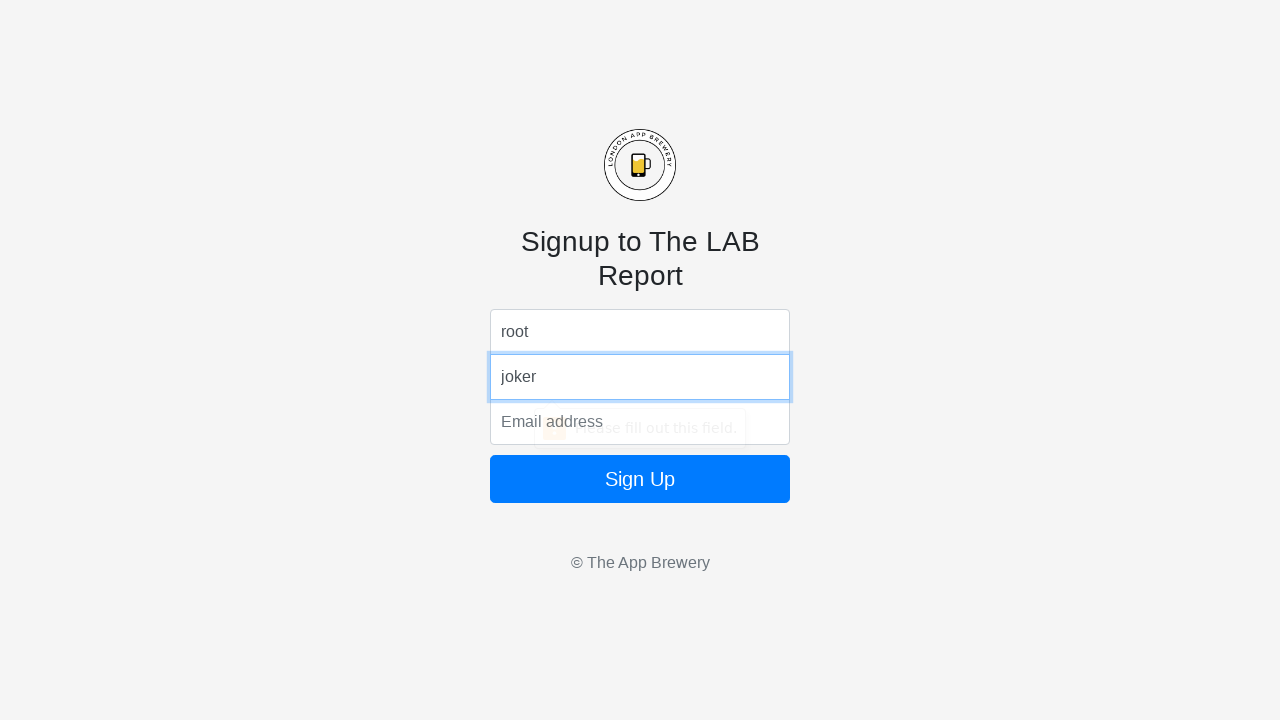

Pressed Enter to submit last name field on input[name='lName']
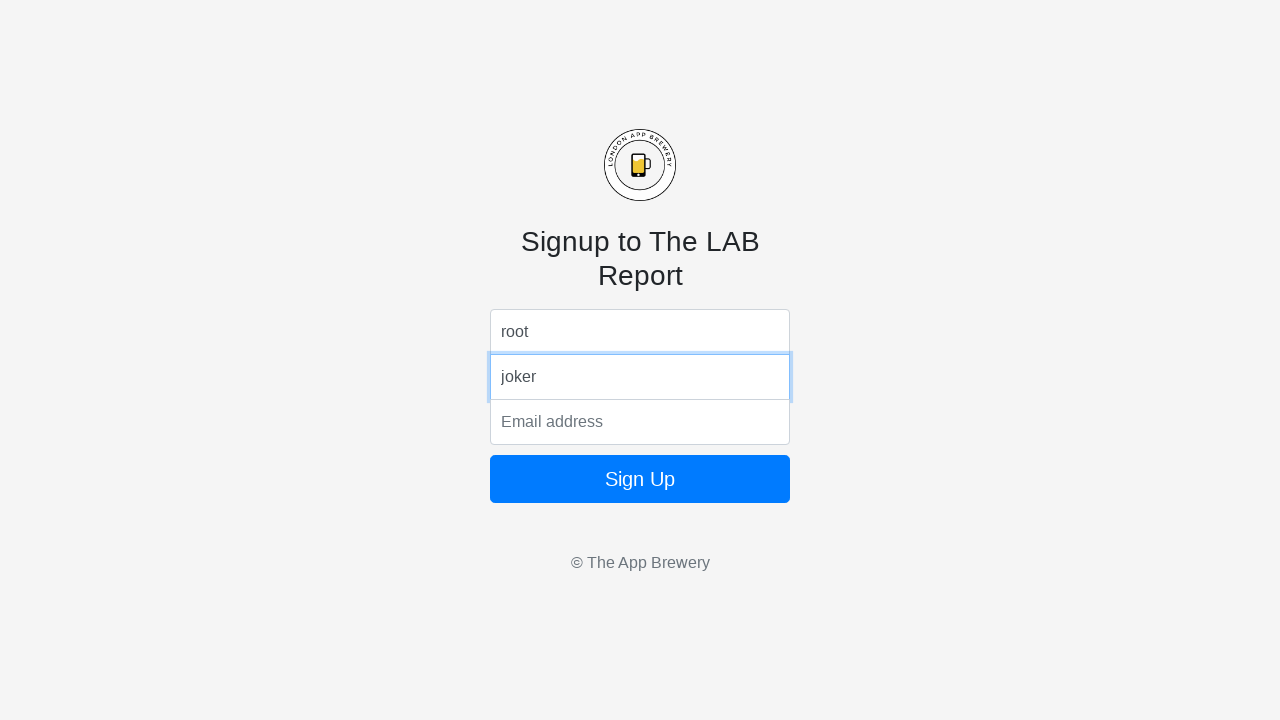

Filled email field with 'root@gmail.com' on input[name='email']
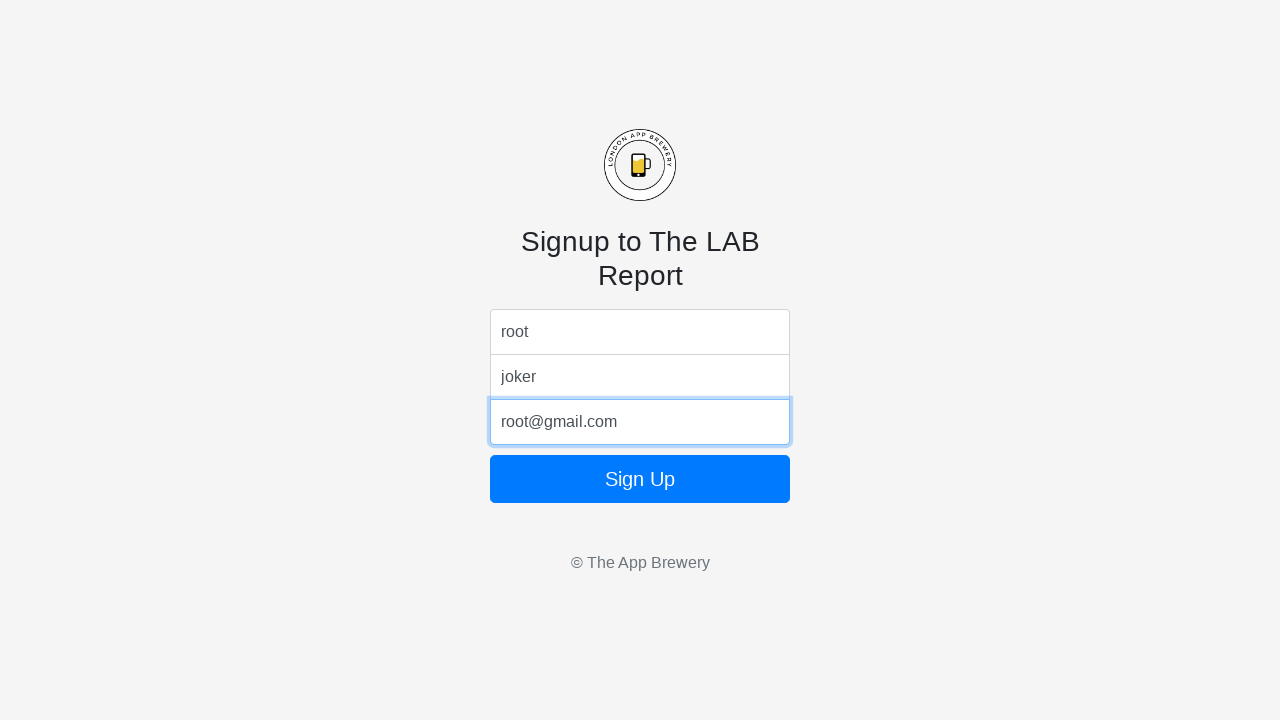

Pressed Enter to submit email field on input[name='email']
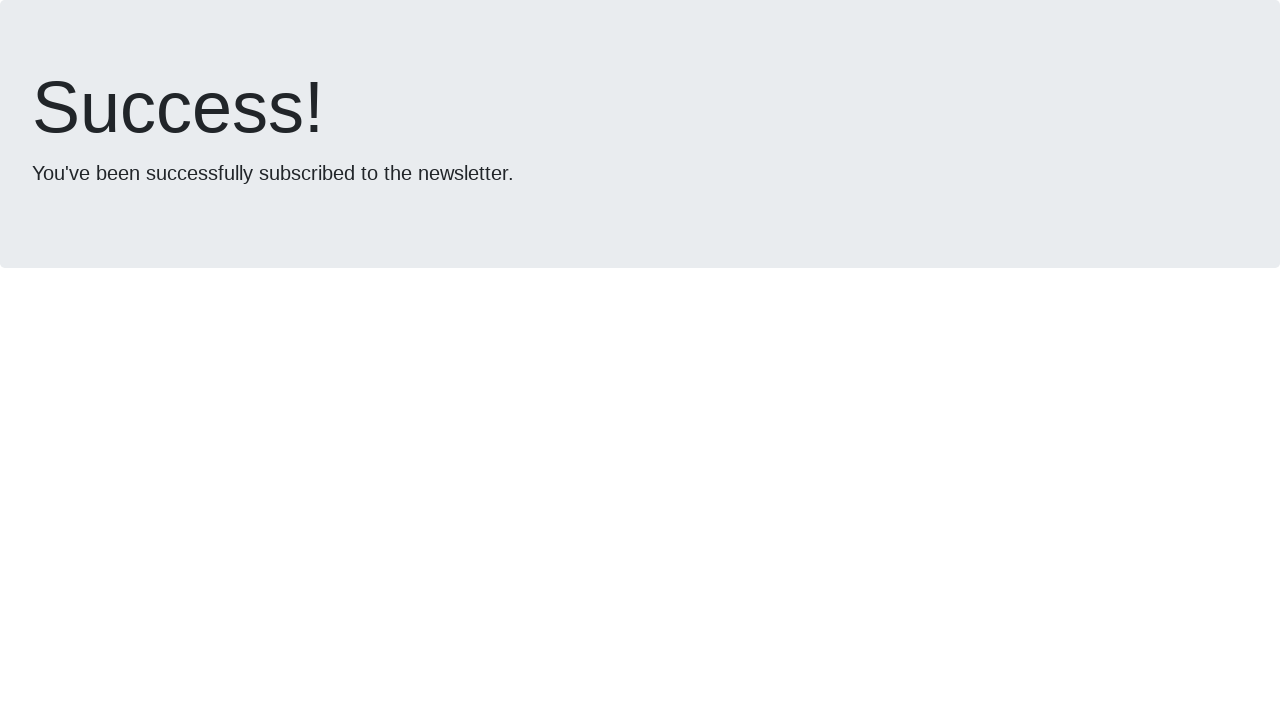

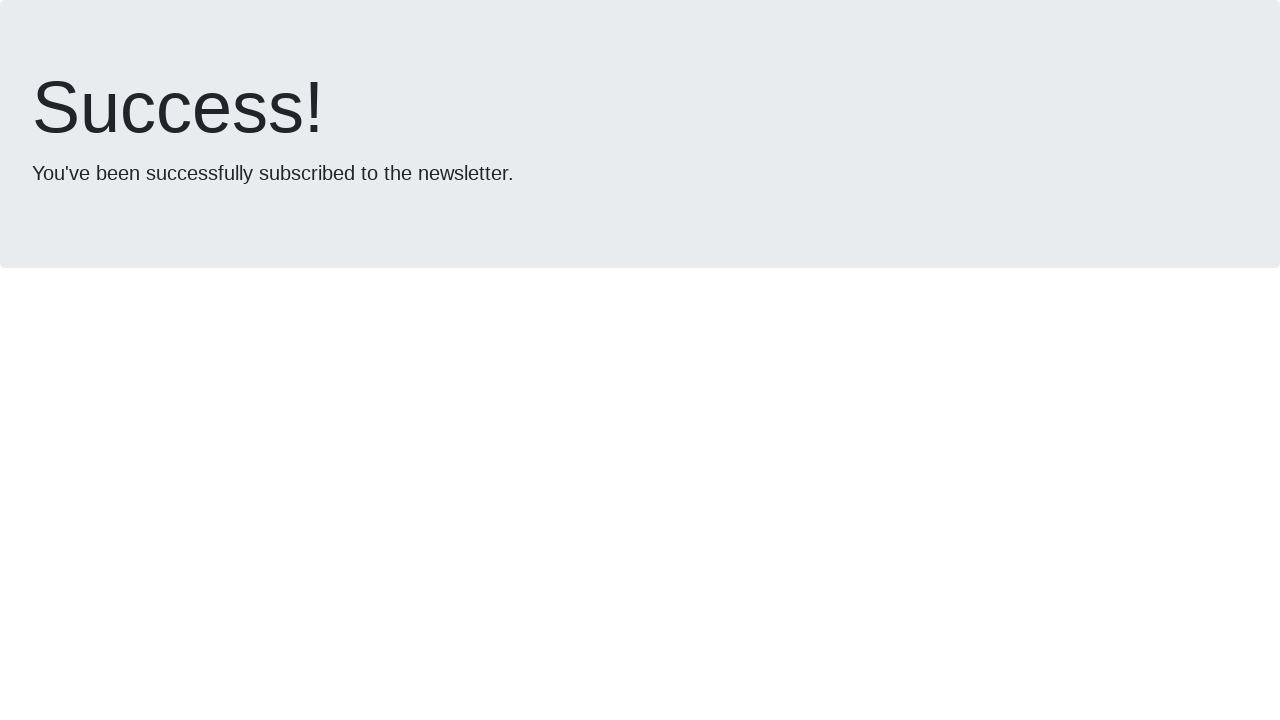